Tests that the todo counter displays the current number of items and updates as items are added.

Starting URL: https://demo.playwright.dev/todomvc

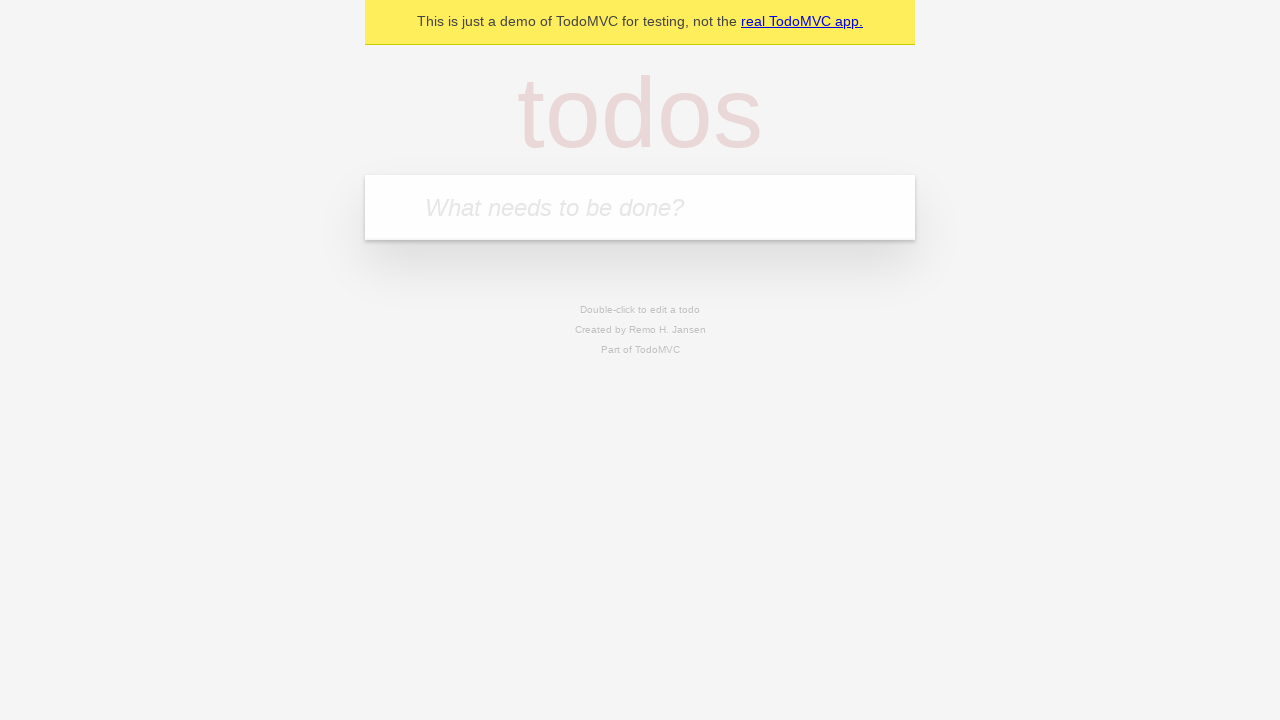

Filled todo input with 'buy some cheese' on internal:attr=[placeholder="What needs to be done?"i]
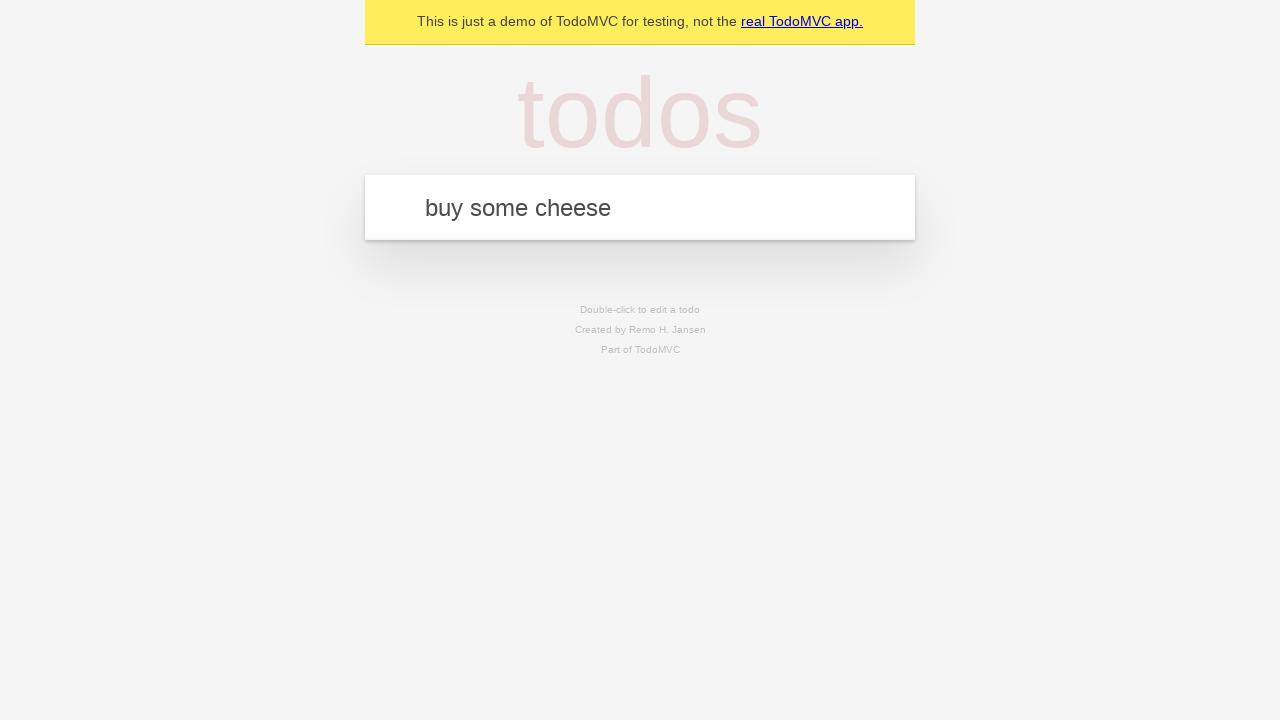

Pressed Enter to create first todo item on internal:attr=[placeholder="What needs to be done?"i]
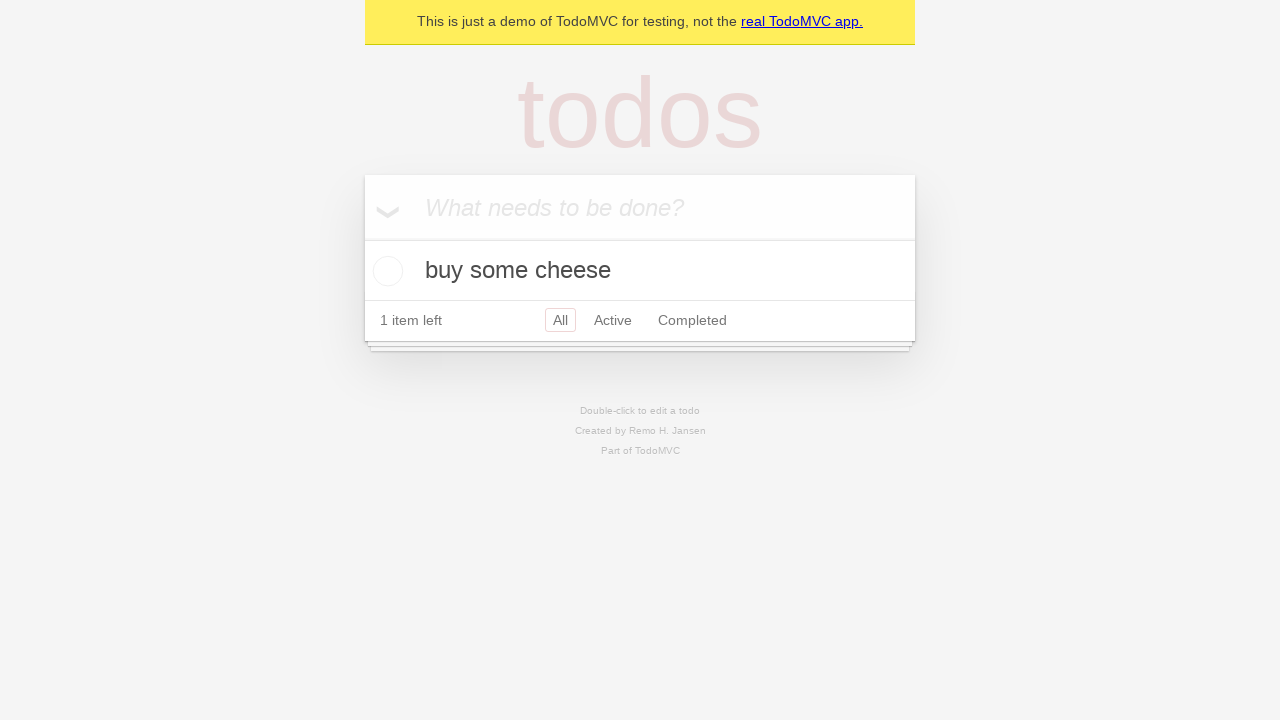

Todo counter element loaded
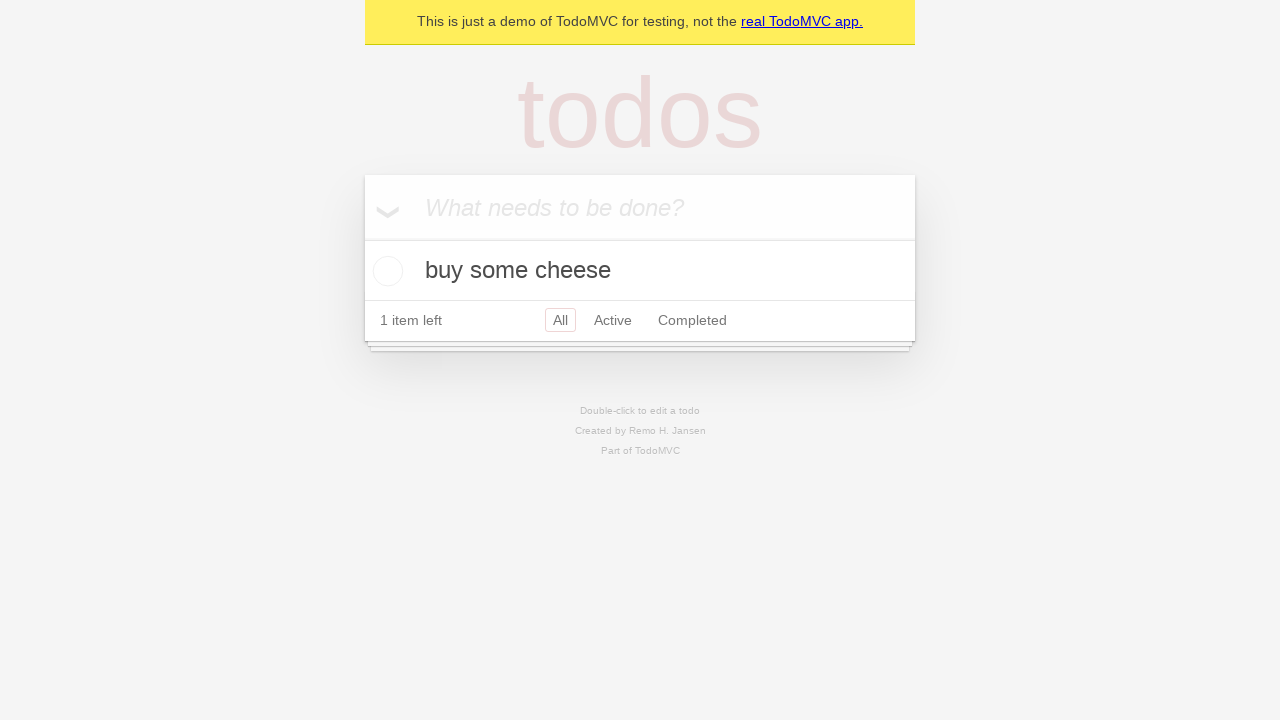

Filled todo input with 'feed the cat' on internal:attr=[placeholder="What needs to be done?"i]
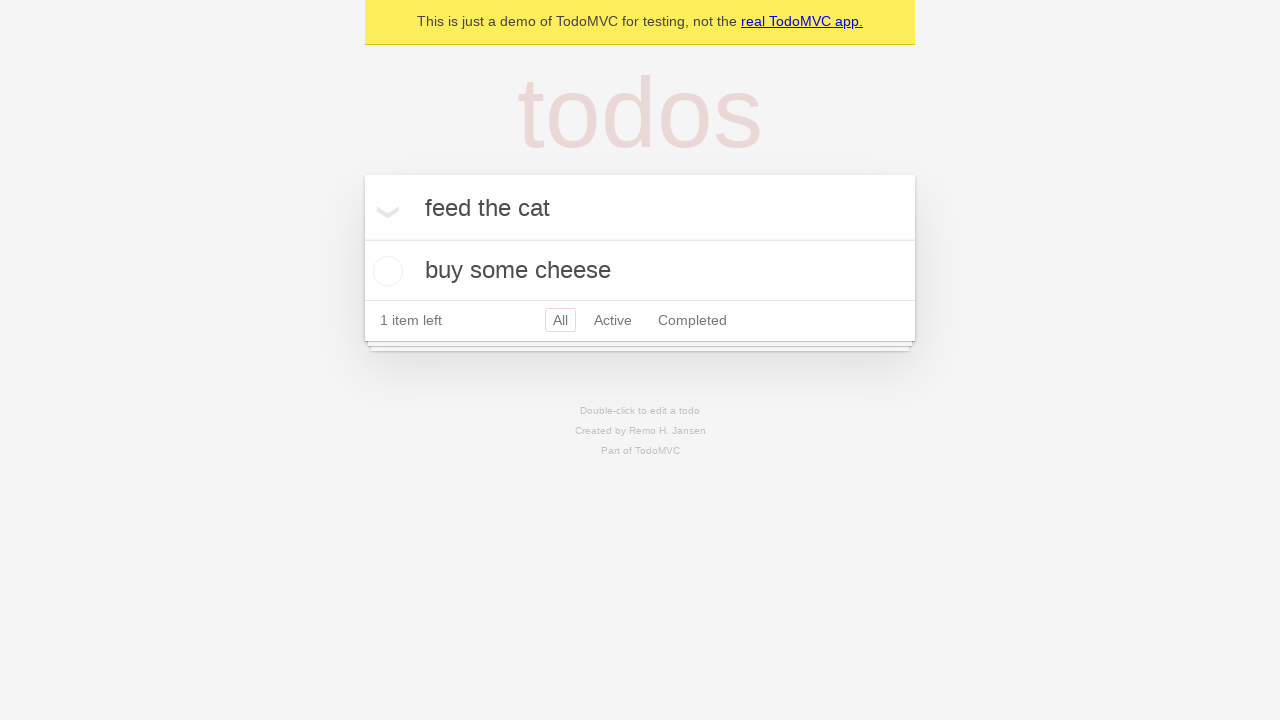

Pressed Enter to create second todo item on internal:attr=[placeholder="What needs to be done?"i]
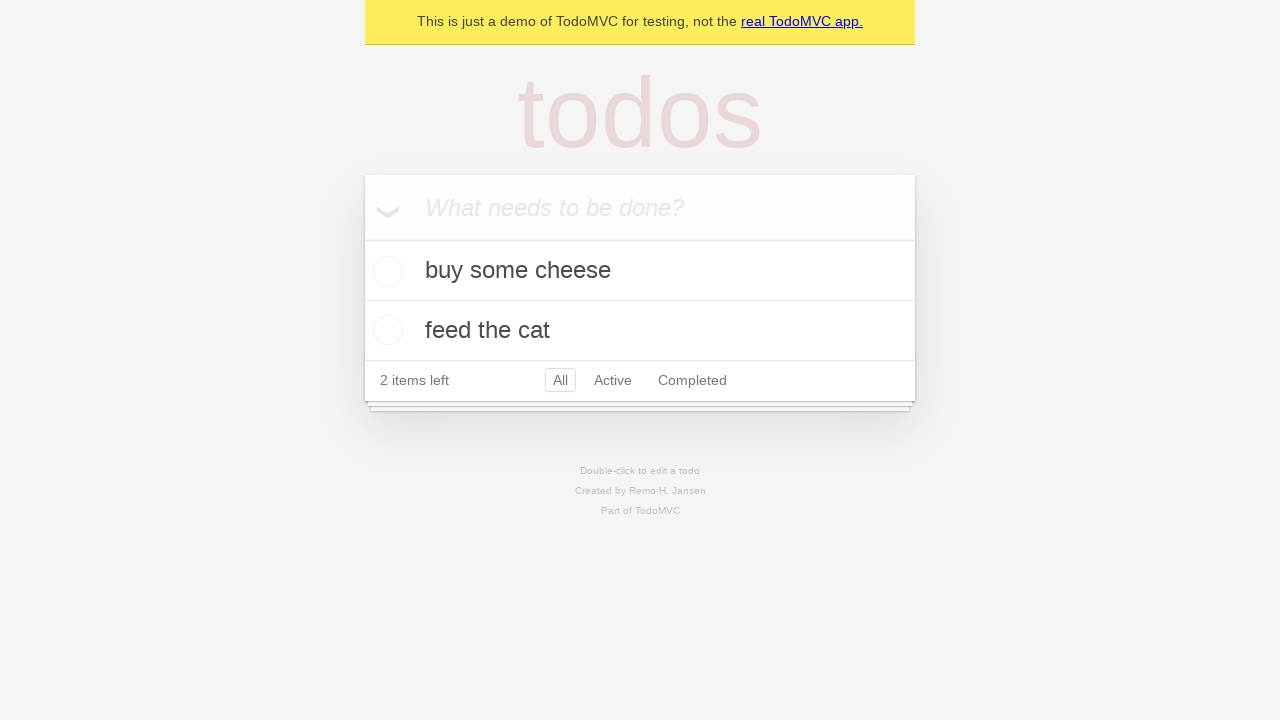

Second todo item appeared and counter updated
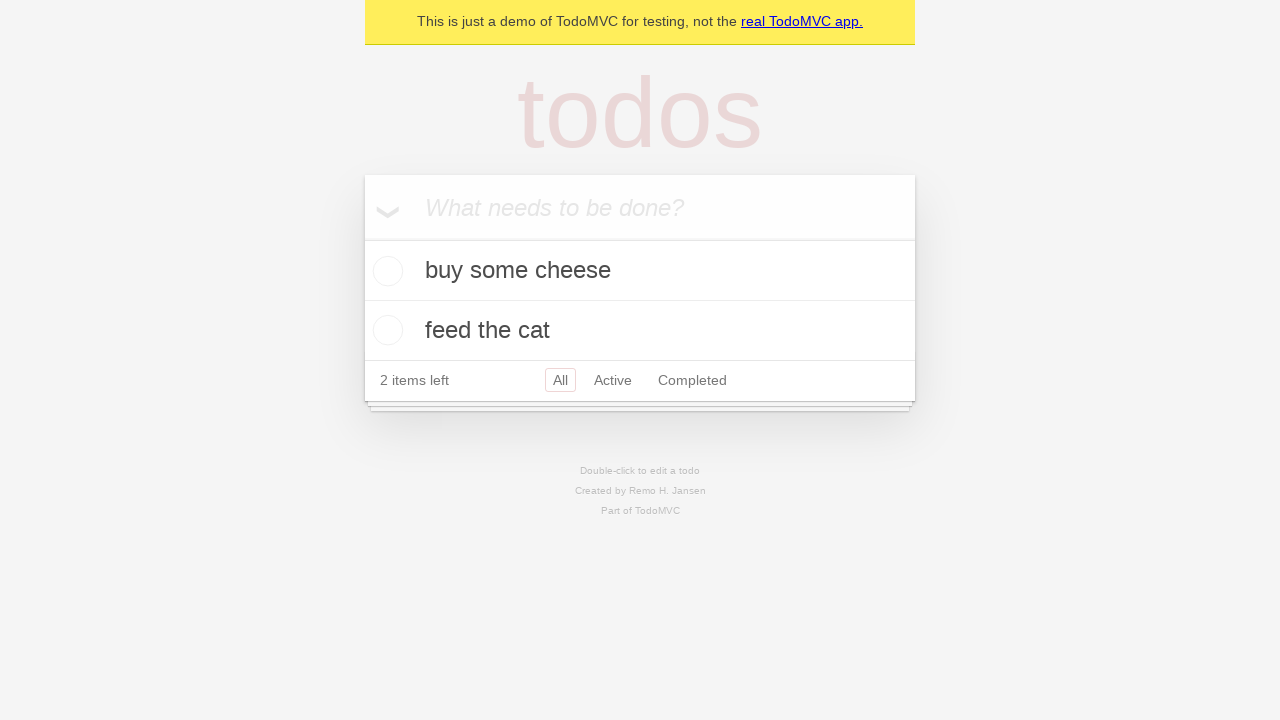

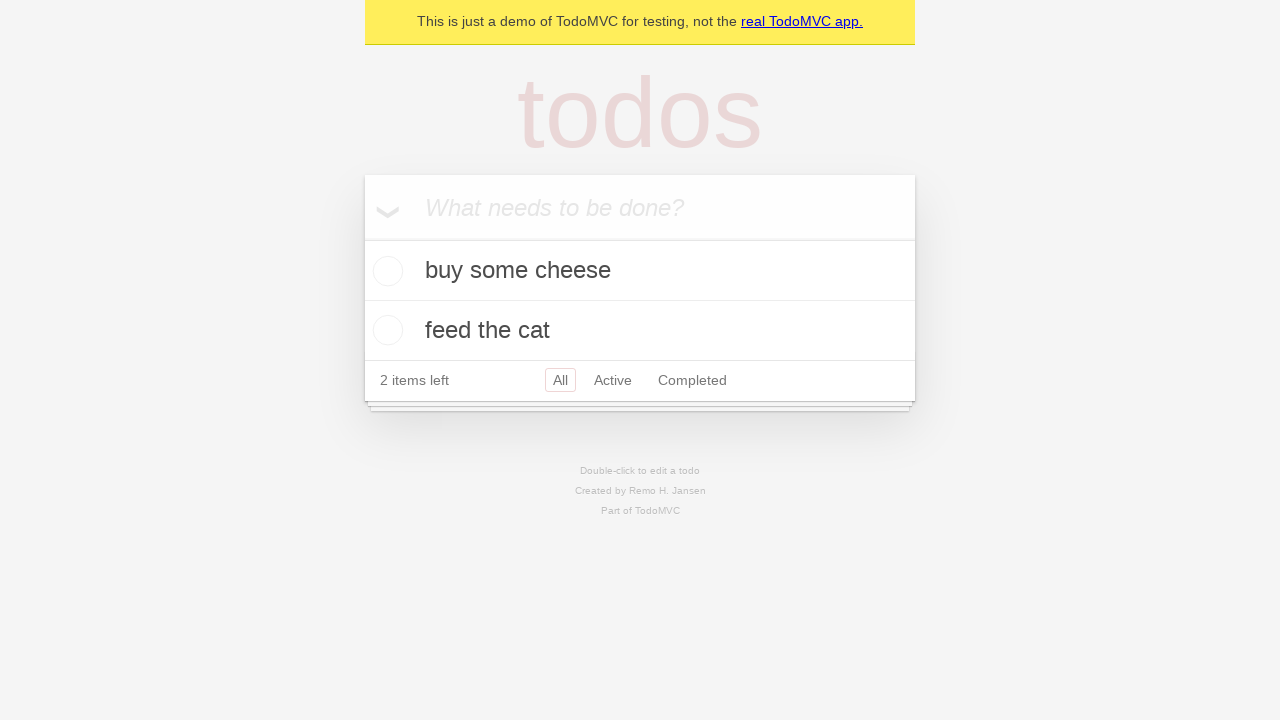